Tests dynamic content loading by clicking a Start button and waiting for the "Hello World!" text to become visible

Starting URL: https://the-internet.herokuapp.com/dynamic_loading/1

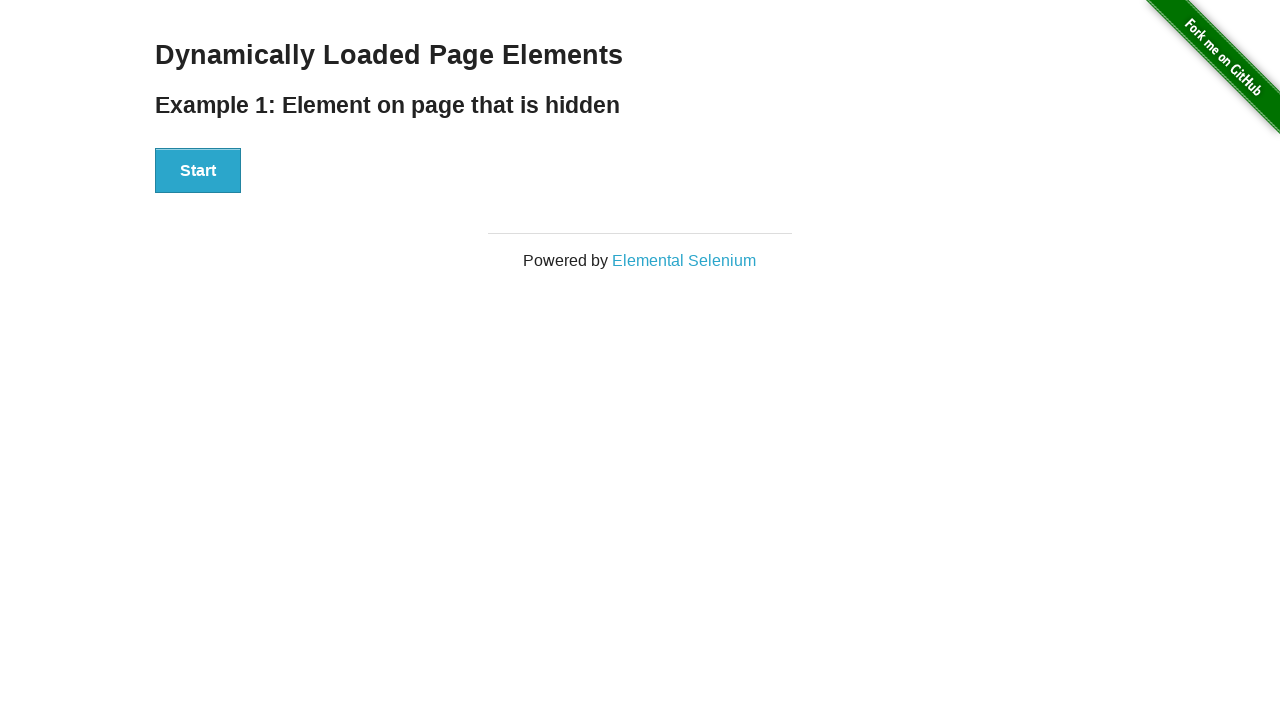

Clicked the Start button to trigger dynamic loading at (198, 171) on xpath=//button[.='Start']
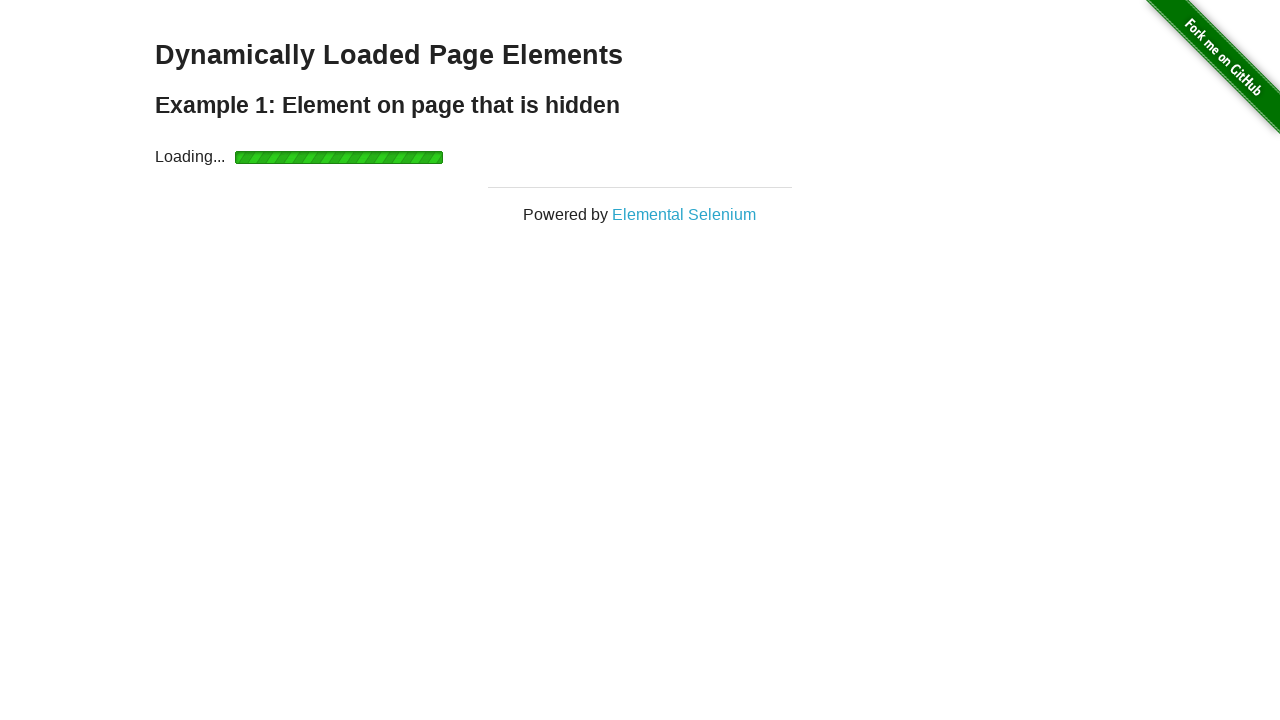

Waited for 'Hello World!' text to become visible
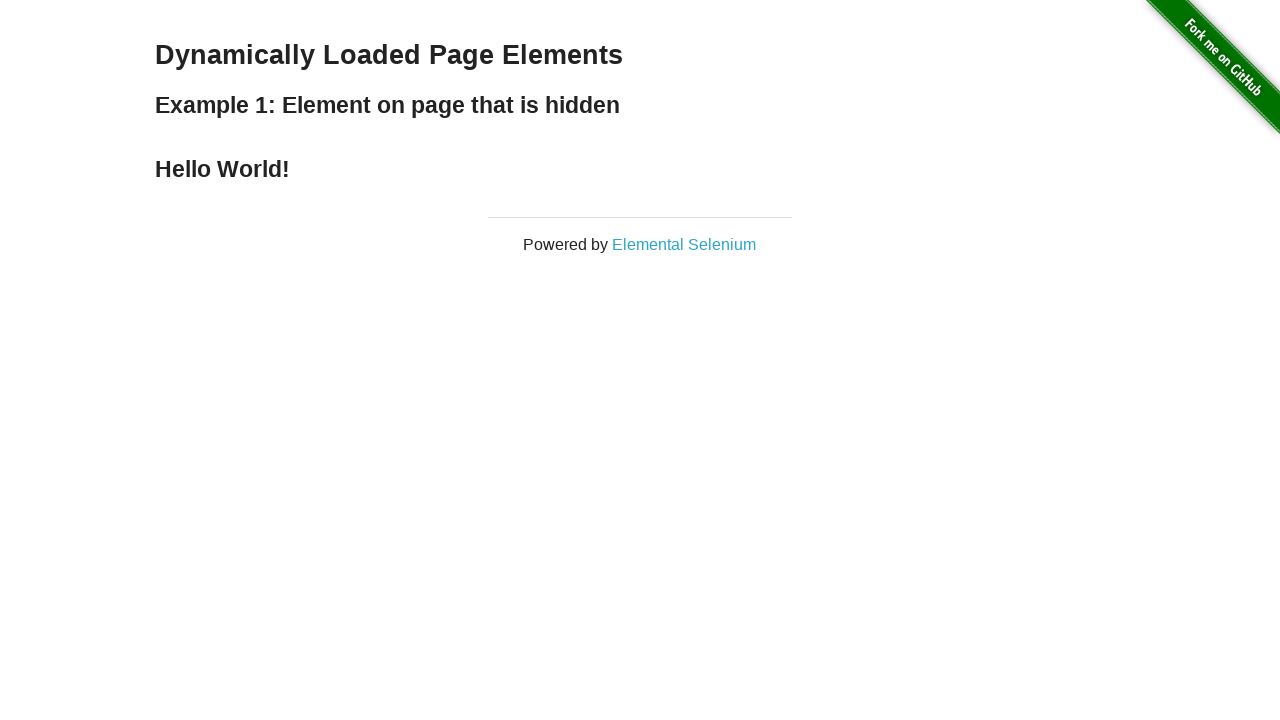

Located the 'Hello World!' element
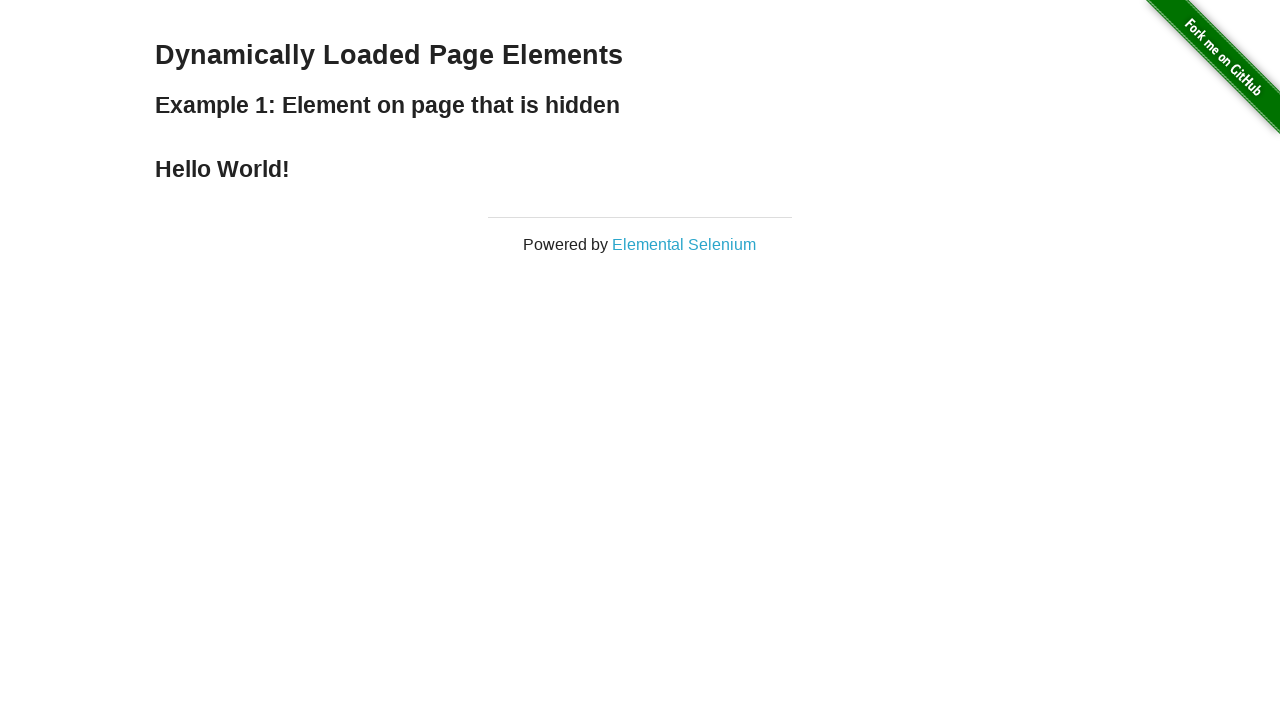

Verified that 'Hello World!' text is visible
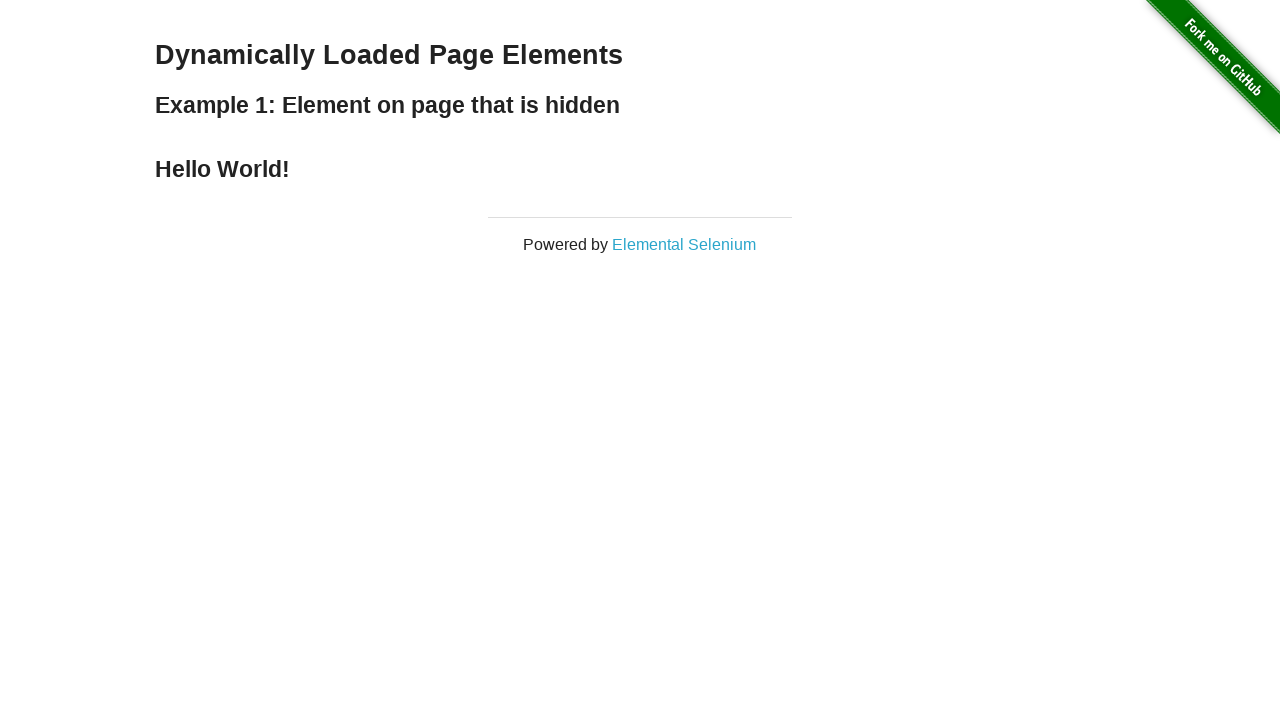

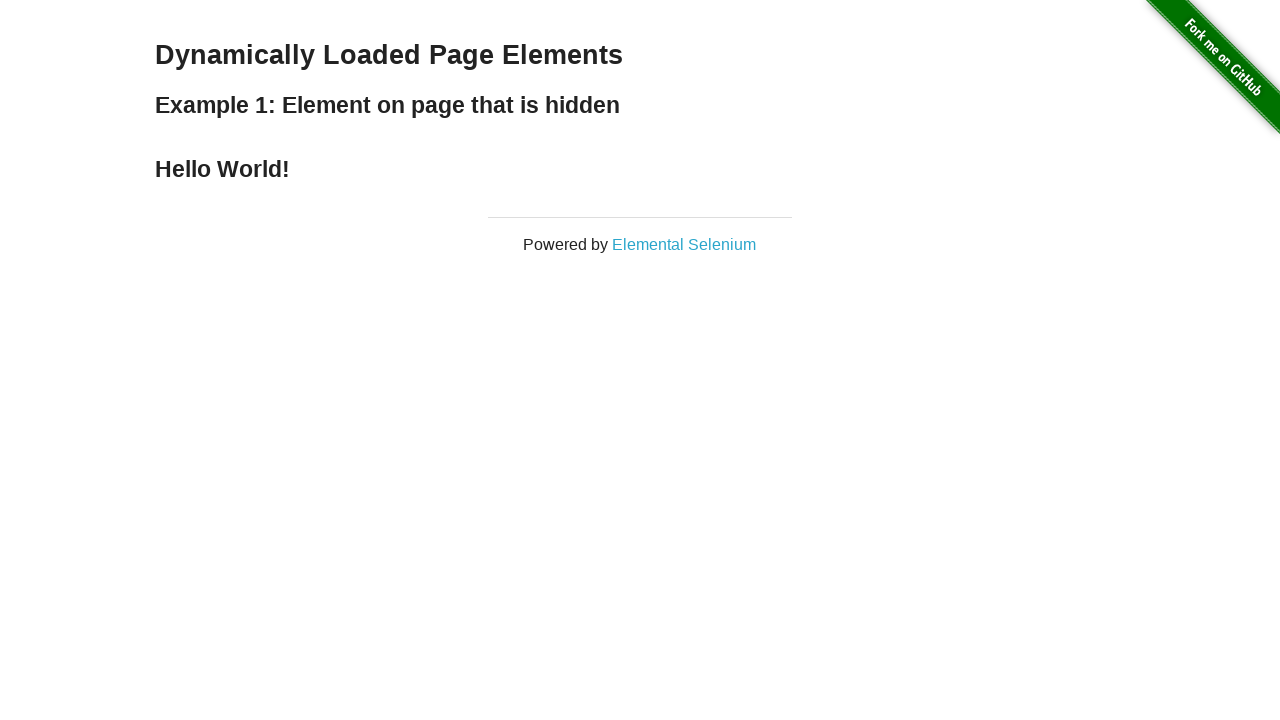